Tests TJMaxx store locator functionality by entering a zip code, city, and state, then clicking the find store button to view nearby store locations.

Starting URL: https://tjmaxx.tjx.com/store/stores/storeLocator.jsp

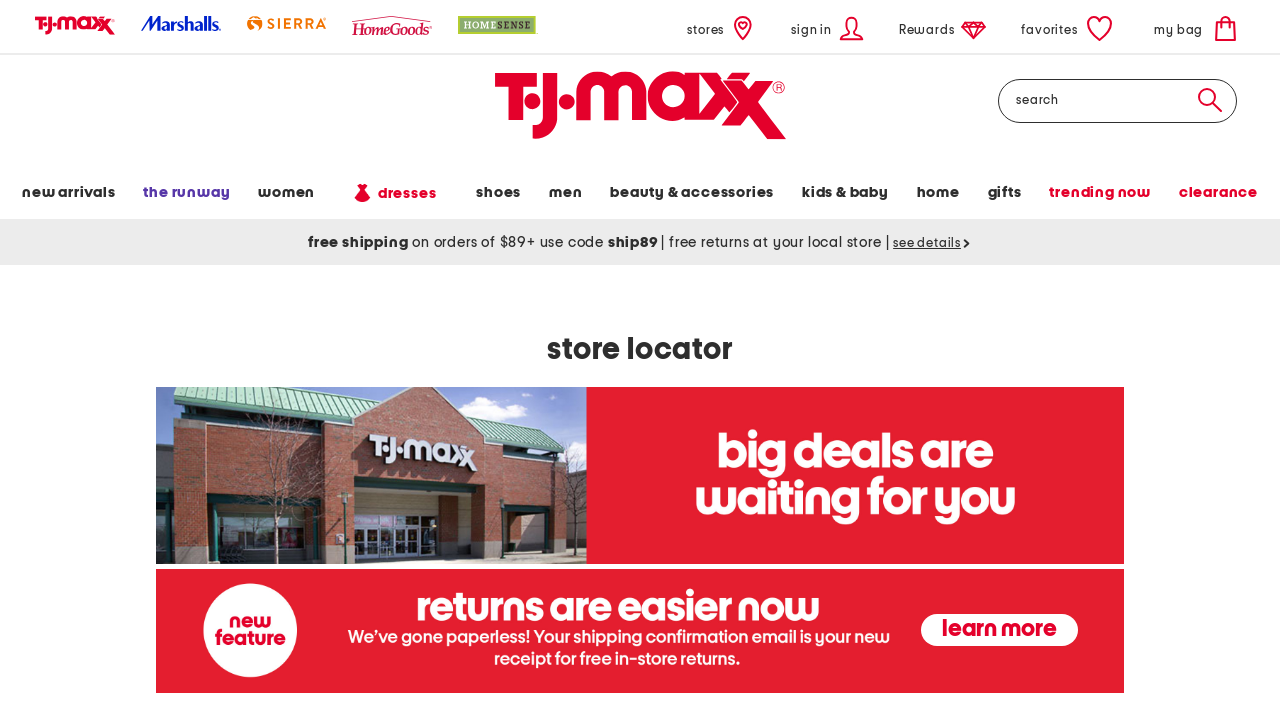

Clicked on zip code field at (452, 361) on #store-location-zip
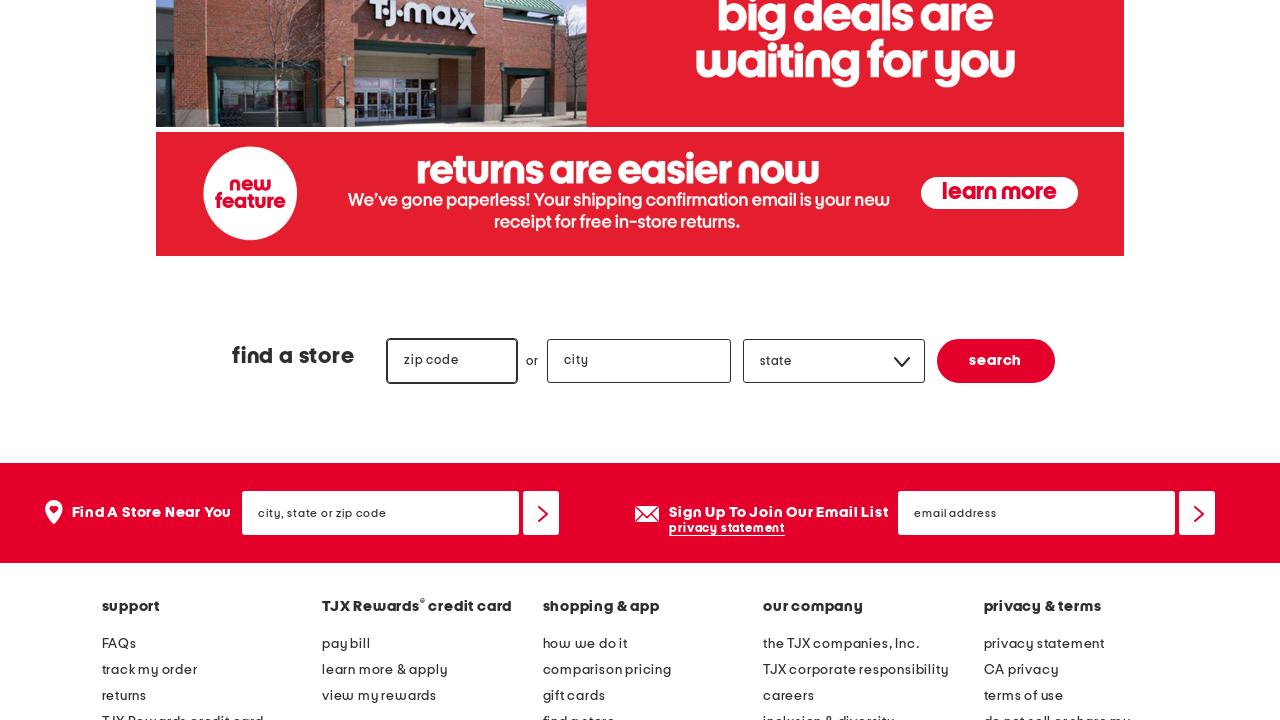

Entered zip code '60090' on #store-location-zip
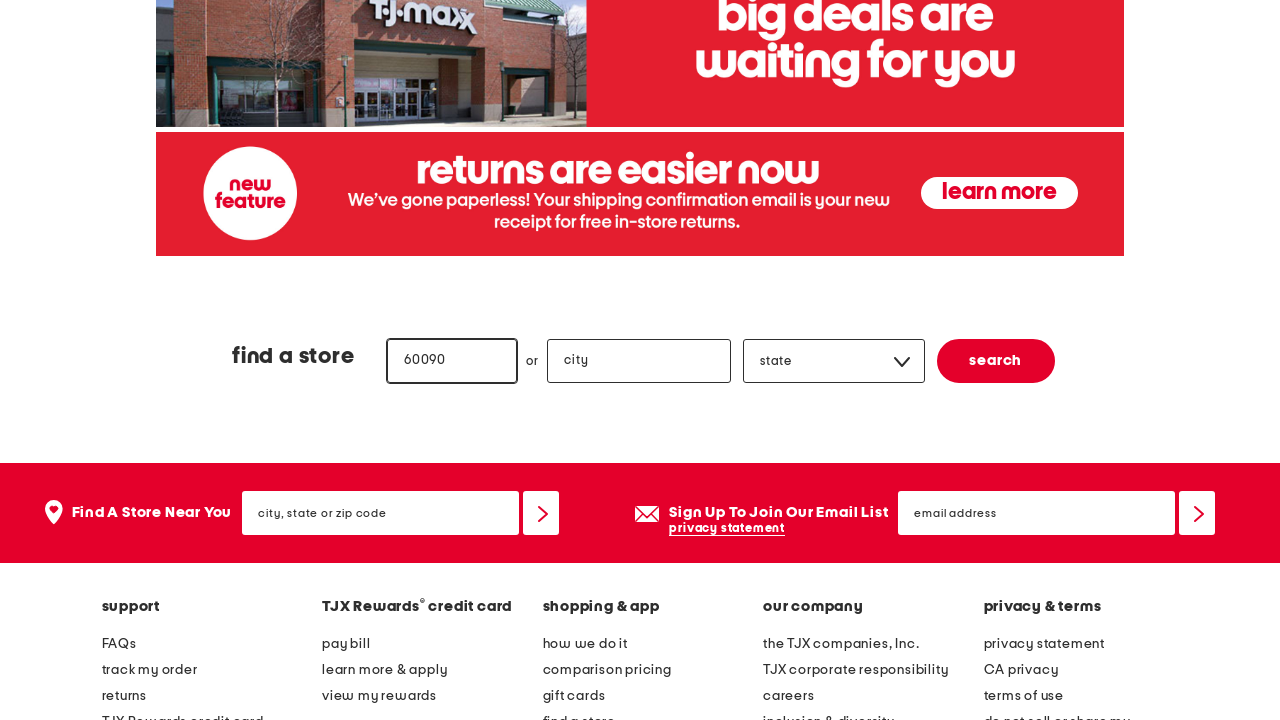

Clicked on city field at (639, 361) on #store-location-city
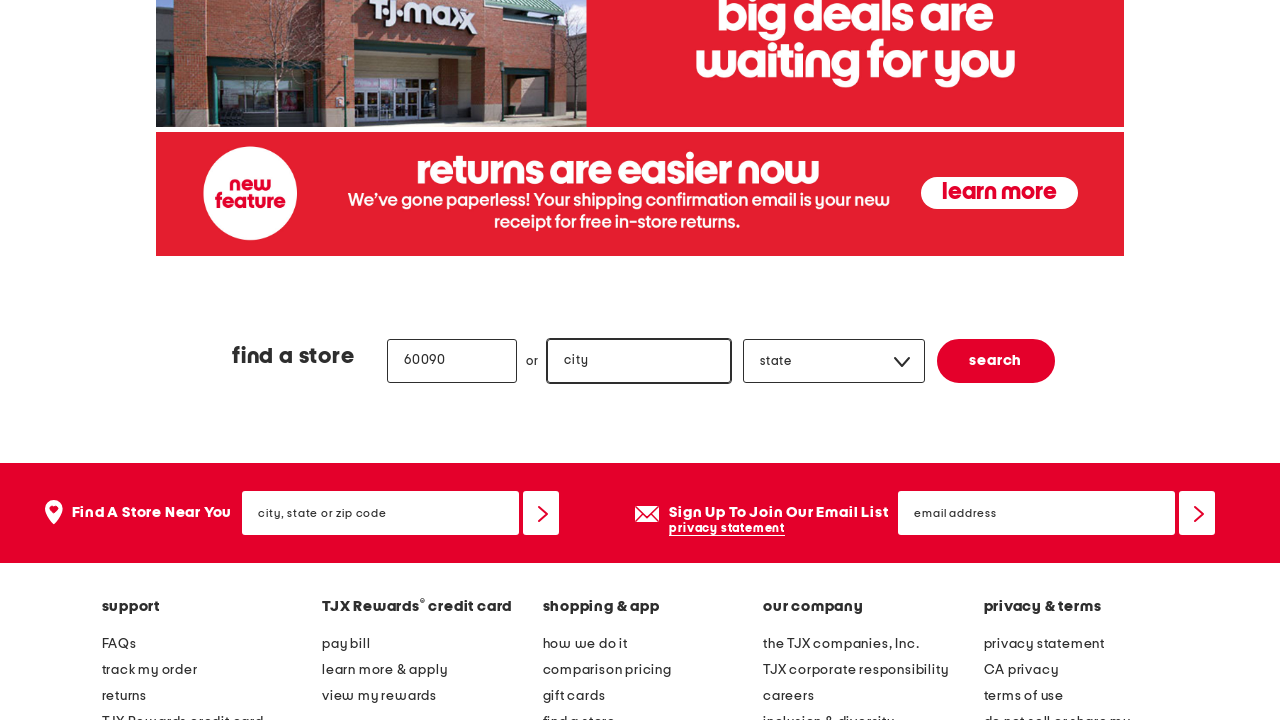

Entered city name 'Wheeling' on #store-location-city
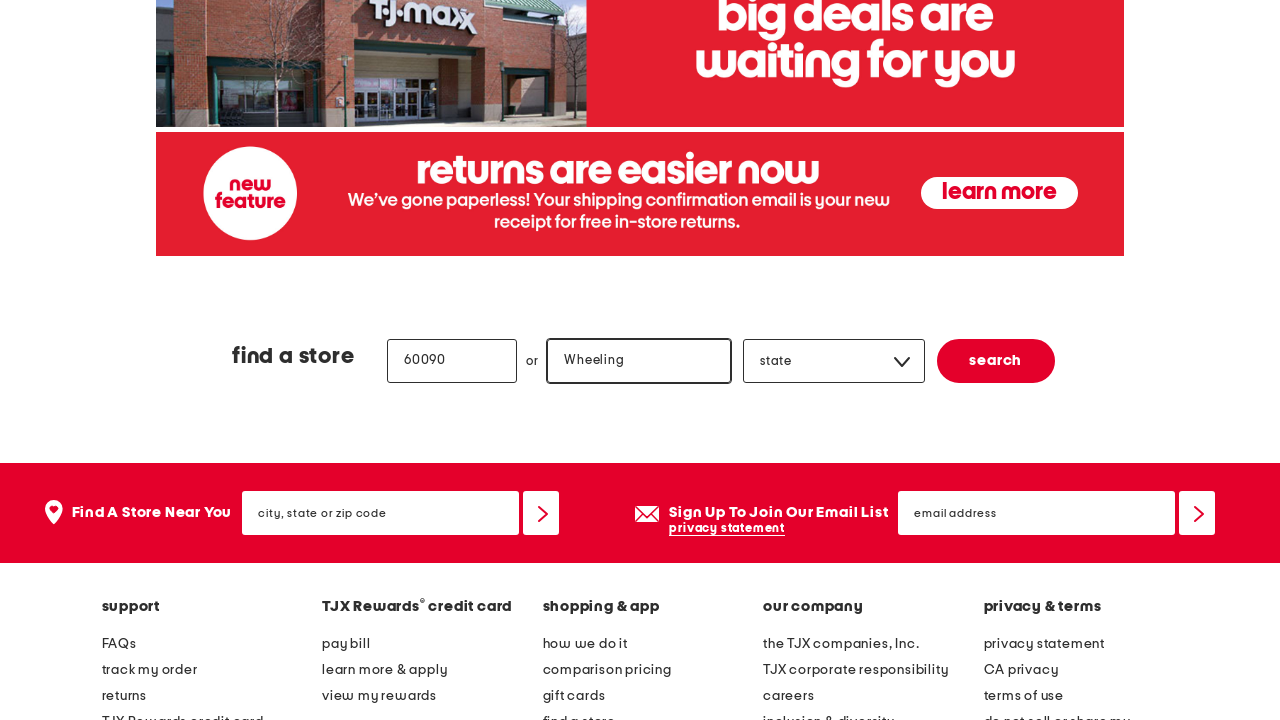

Clicked on state dropdown at (835, 362) on #store-location-state
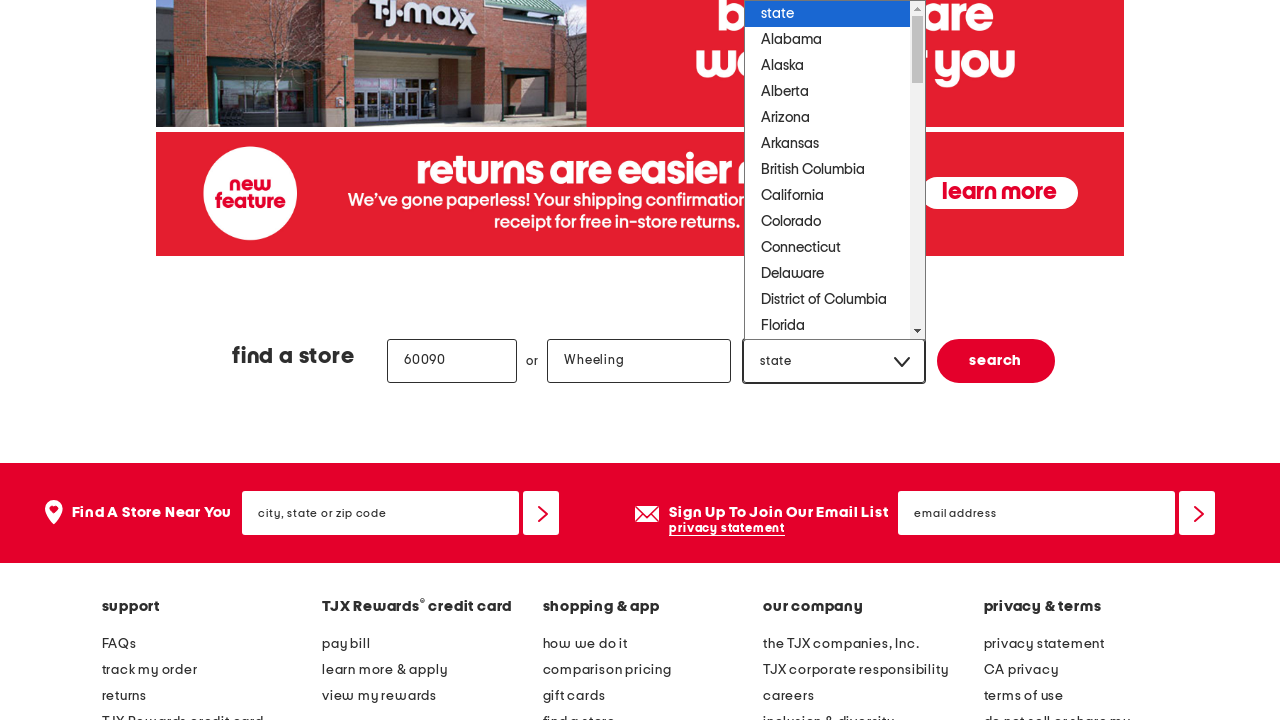

Selected 'Illinois' from state dropdown on #store-location-state
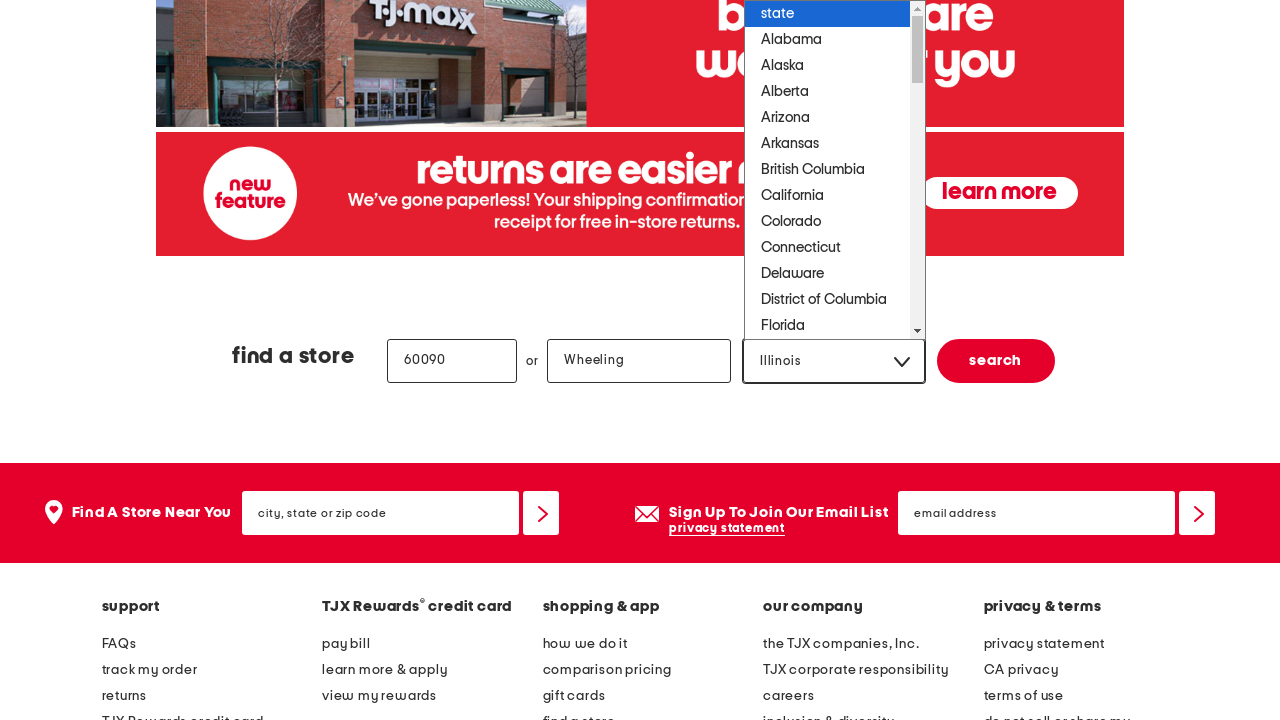

Clicked find store button at (996, 361) on input[name='submit']
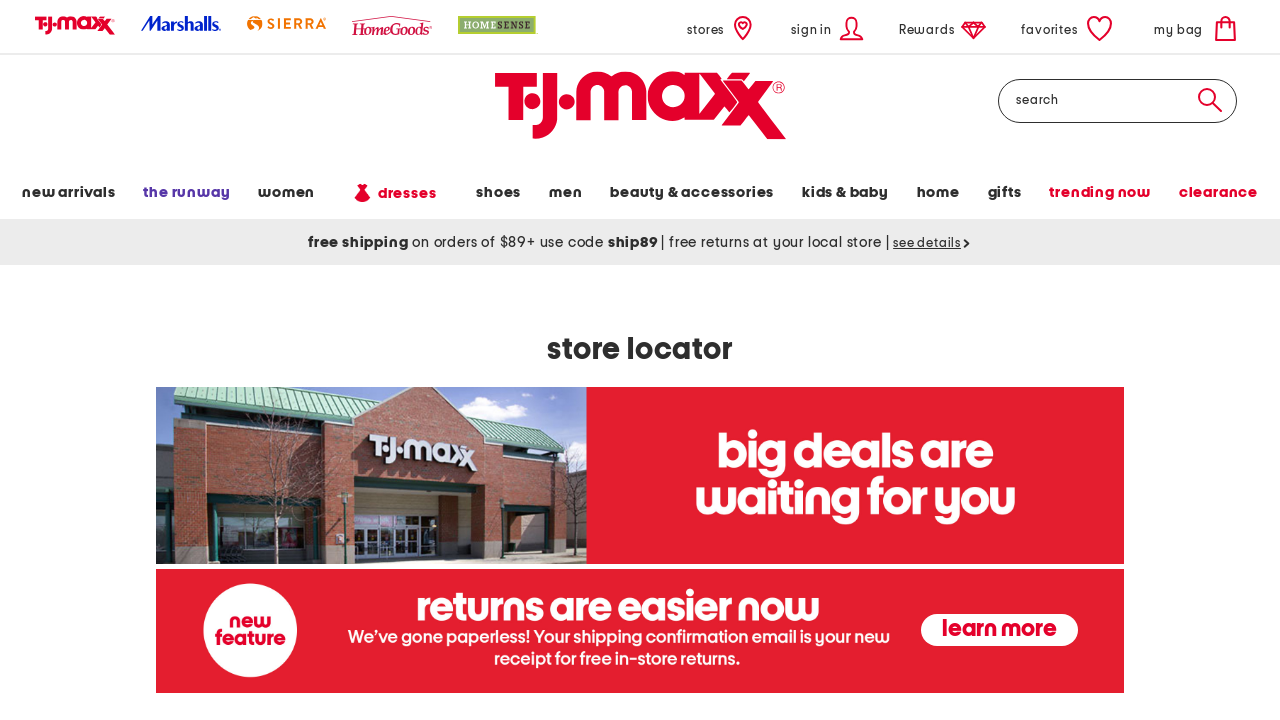

Waited for page to load with network idle state
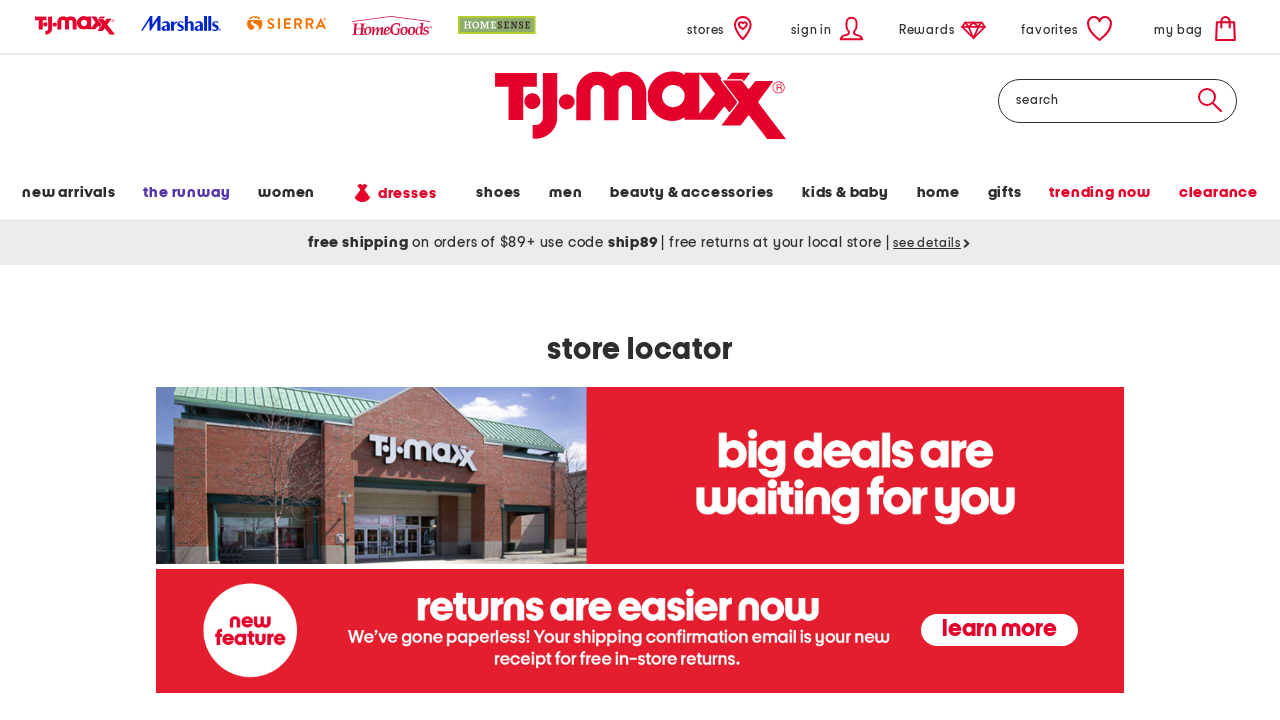

Scrolled down 500 pixels to view store results
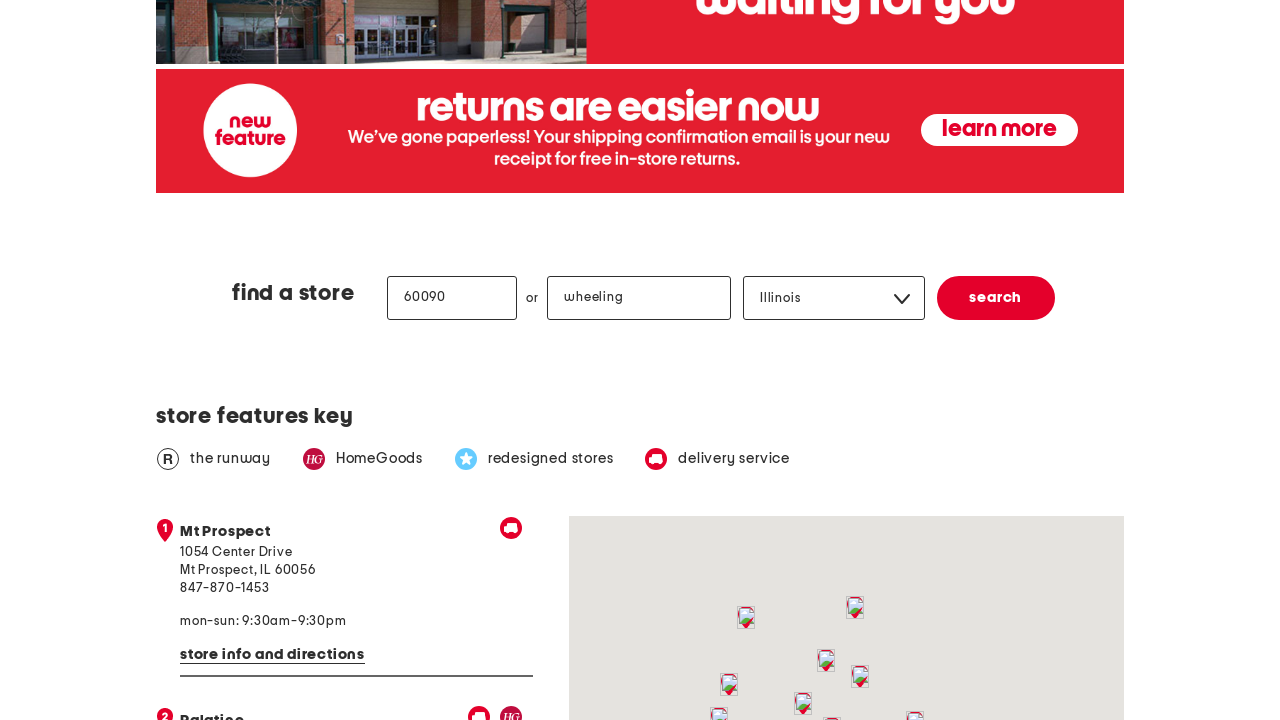

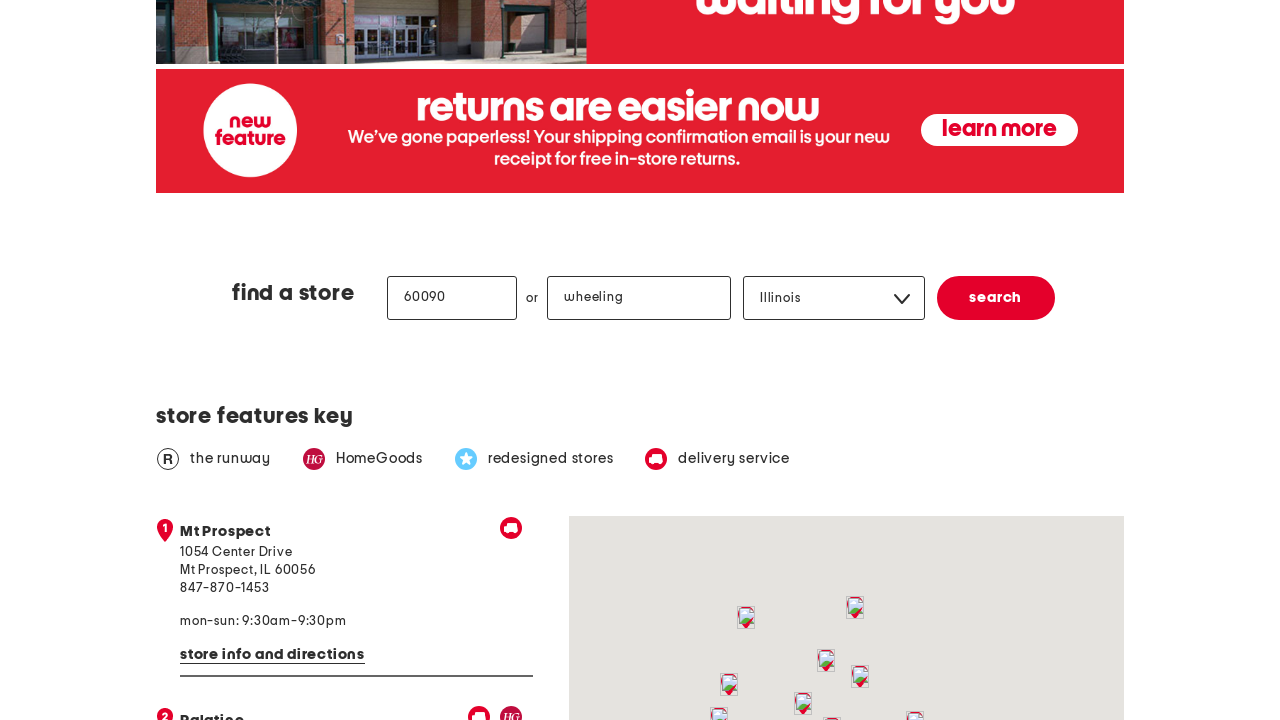